Tests form filling by clicking a link with specific text, then filling out a form with first name, last name, city, and country fields before submitting

Starting URL: http://suninjuly.github.io/find_link_text

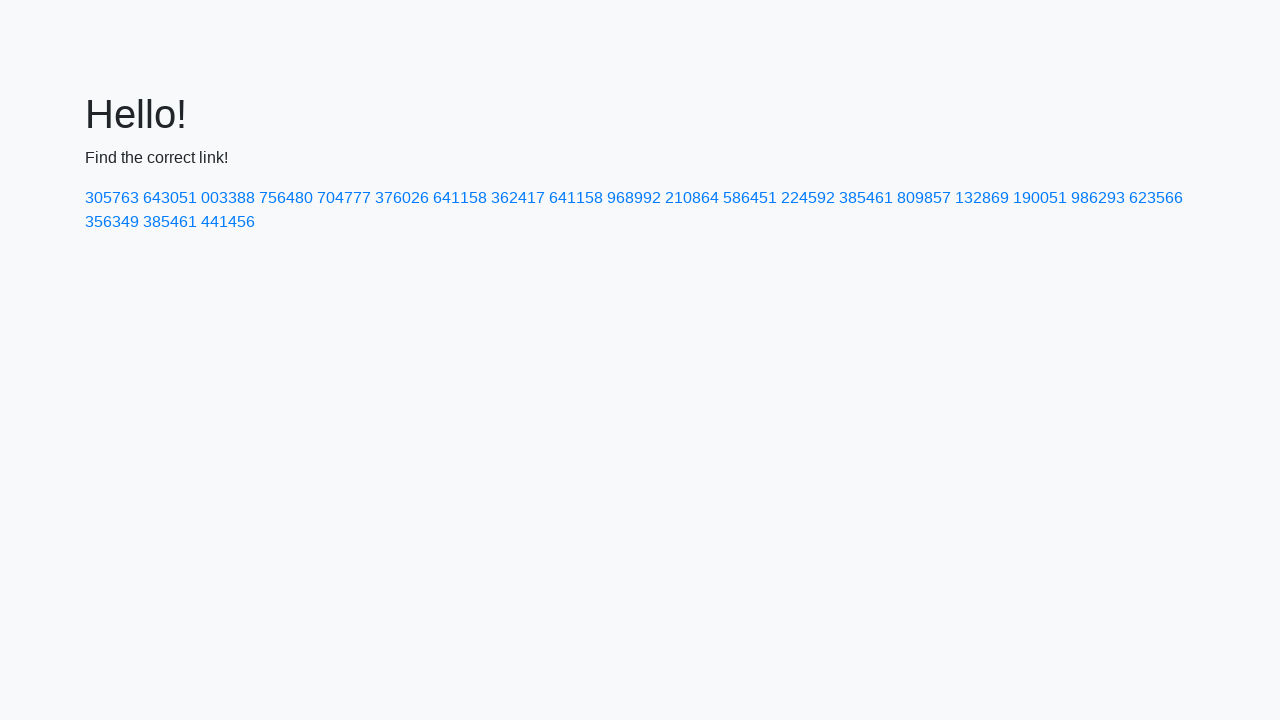

Clicked link with text '224592' at (808, 198) on text=224592
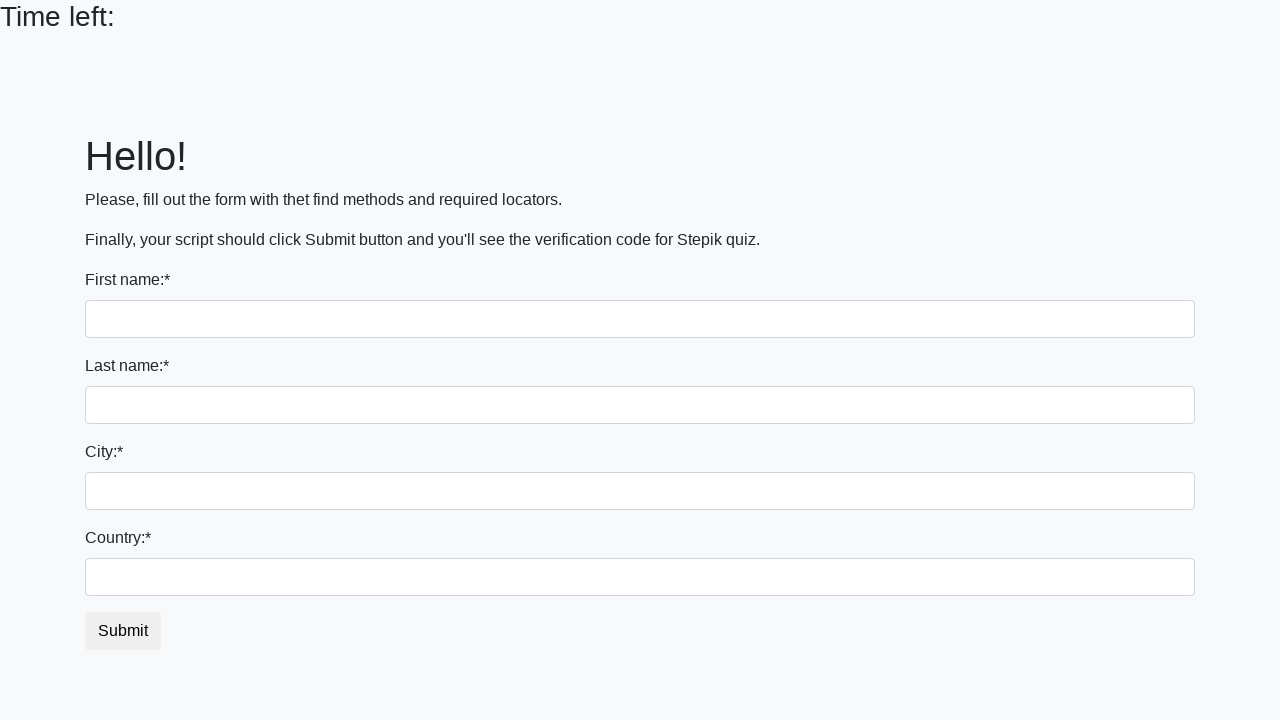

Filled first name field with 'Ivan' on input
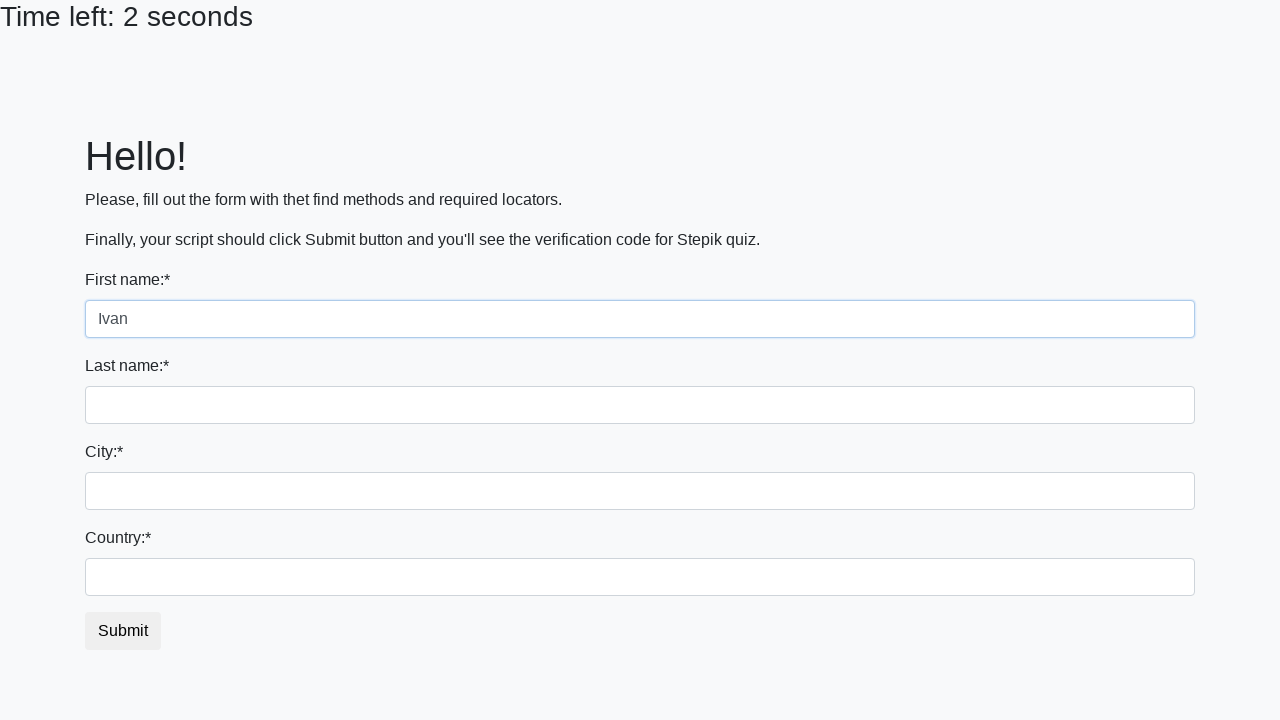

Filled last name field with 'Petrov' on input[name='last_name']
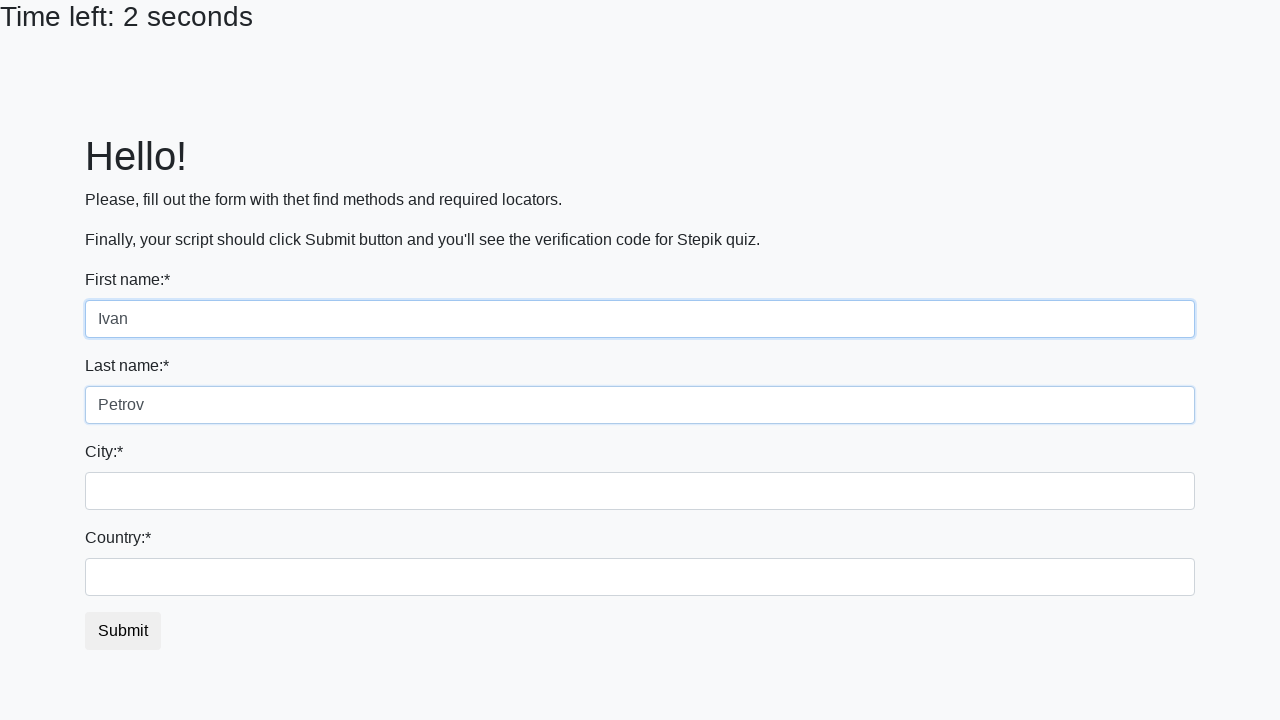

Filled city field with 'Smolensk' on .city
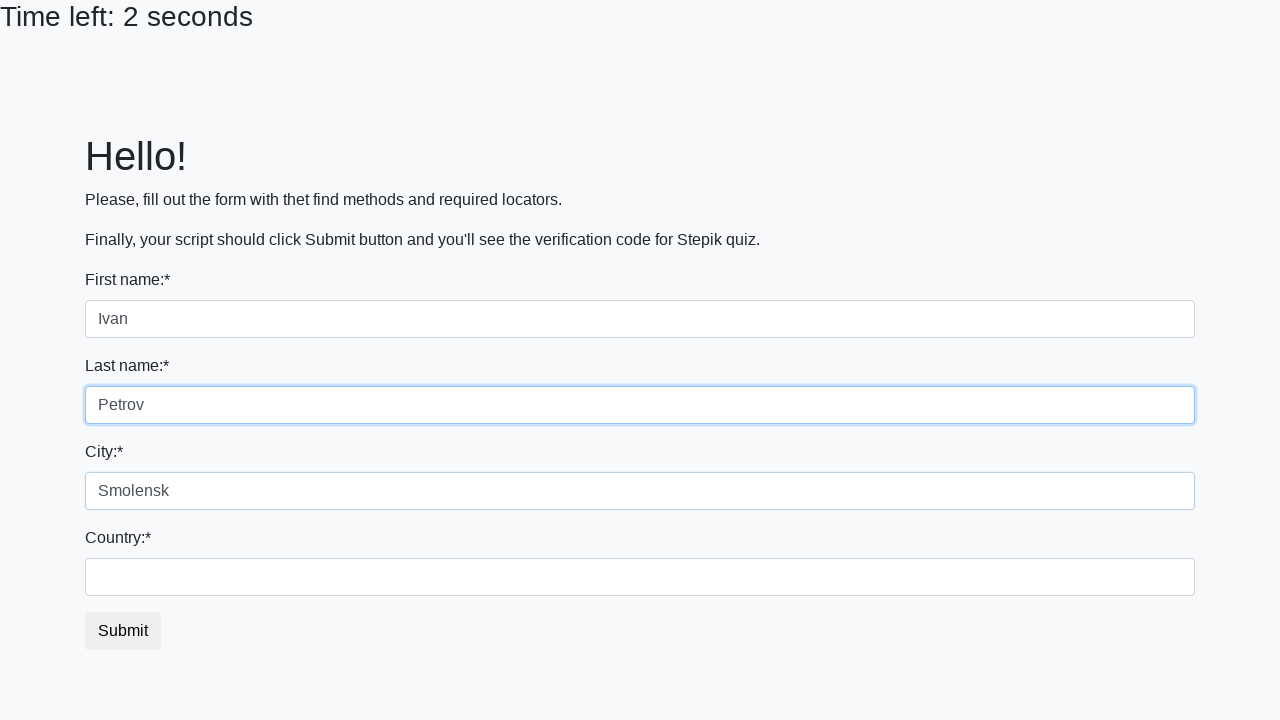

Filled country field with 'Russia' on #country
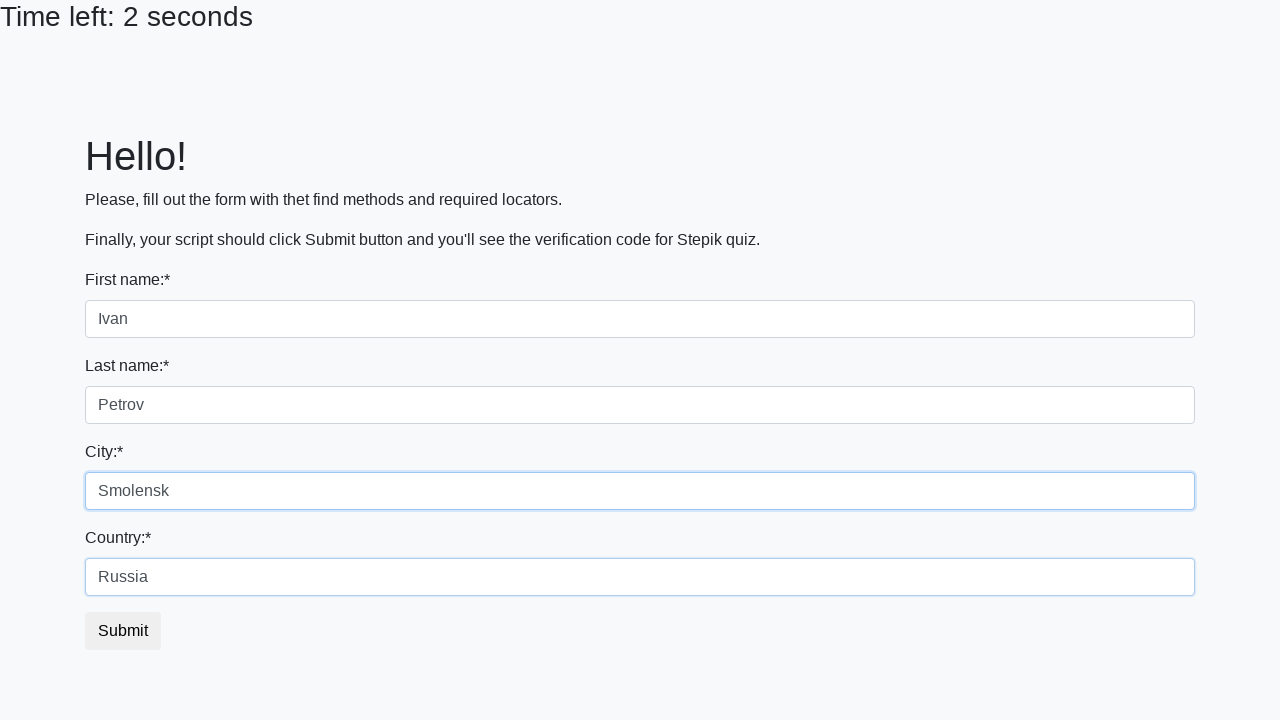

Clicked submit button at (123, 631) on button.btn
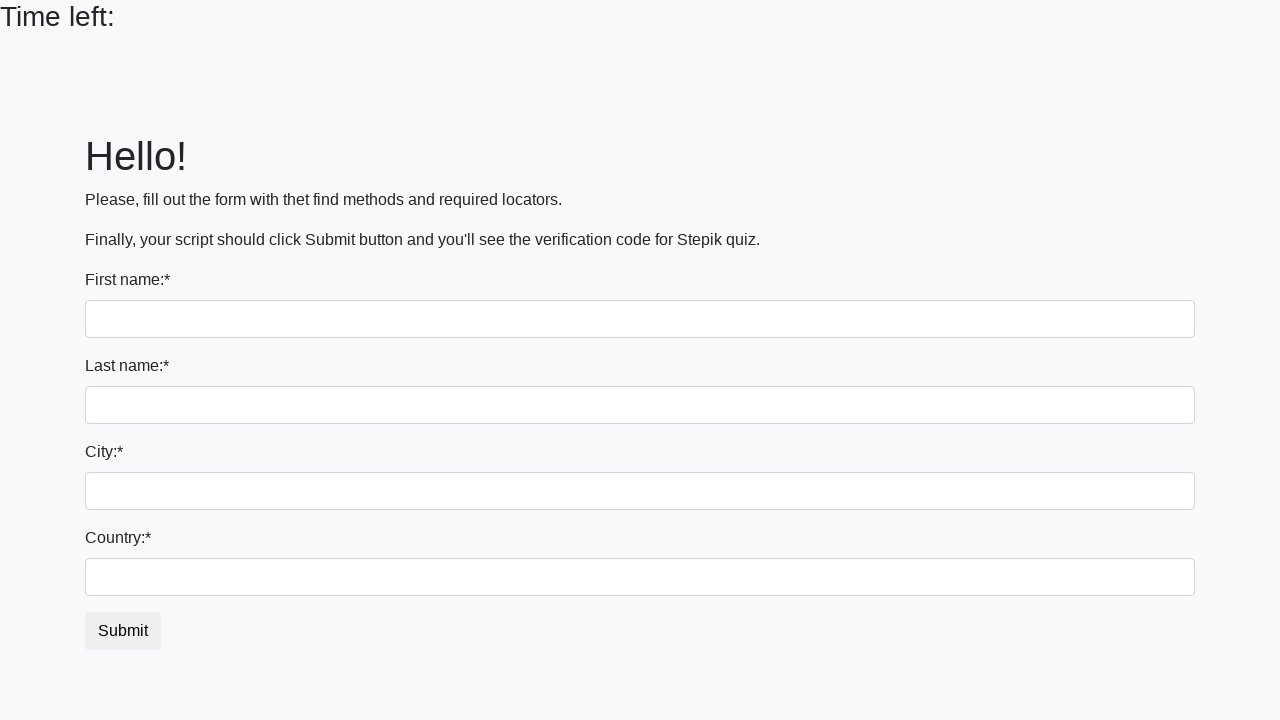

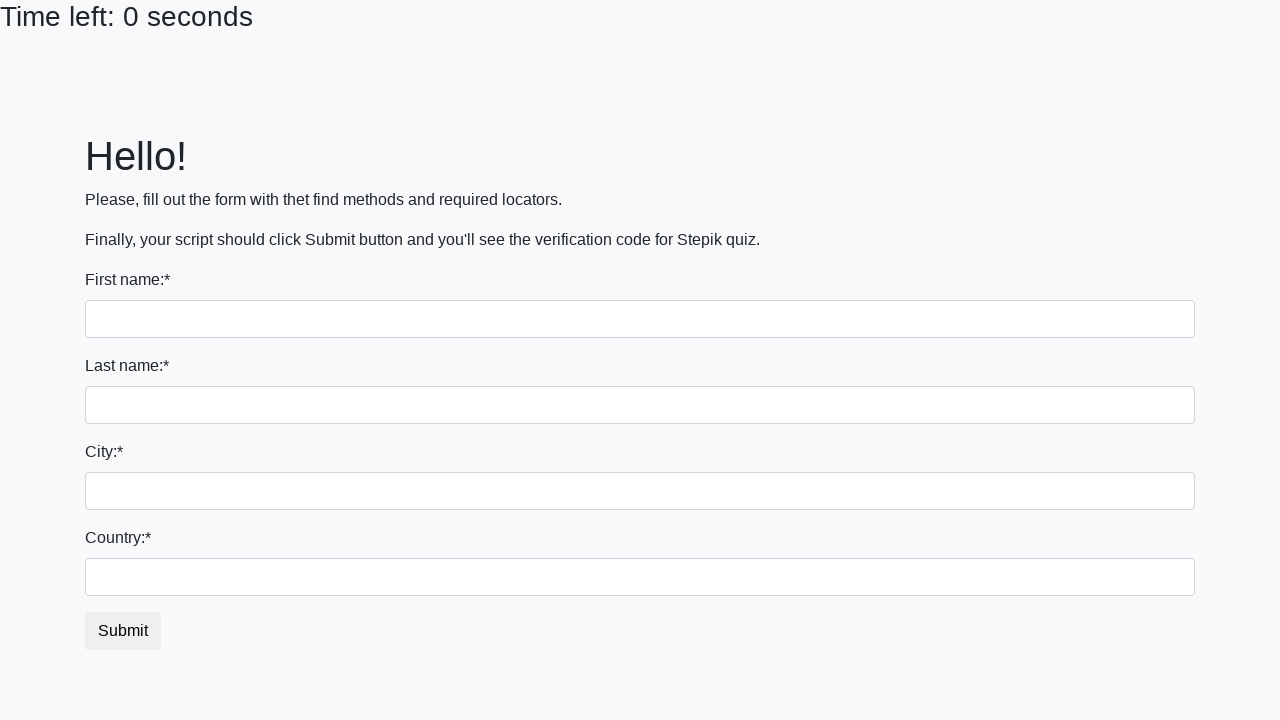